Tests checkbox functionality by checking and unchecking a checkbox

Starting URL: https://demoapps.qspiders.com/ui/checkbox?sublist=0

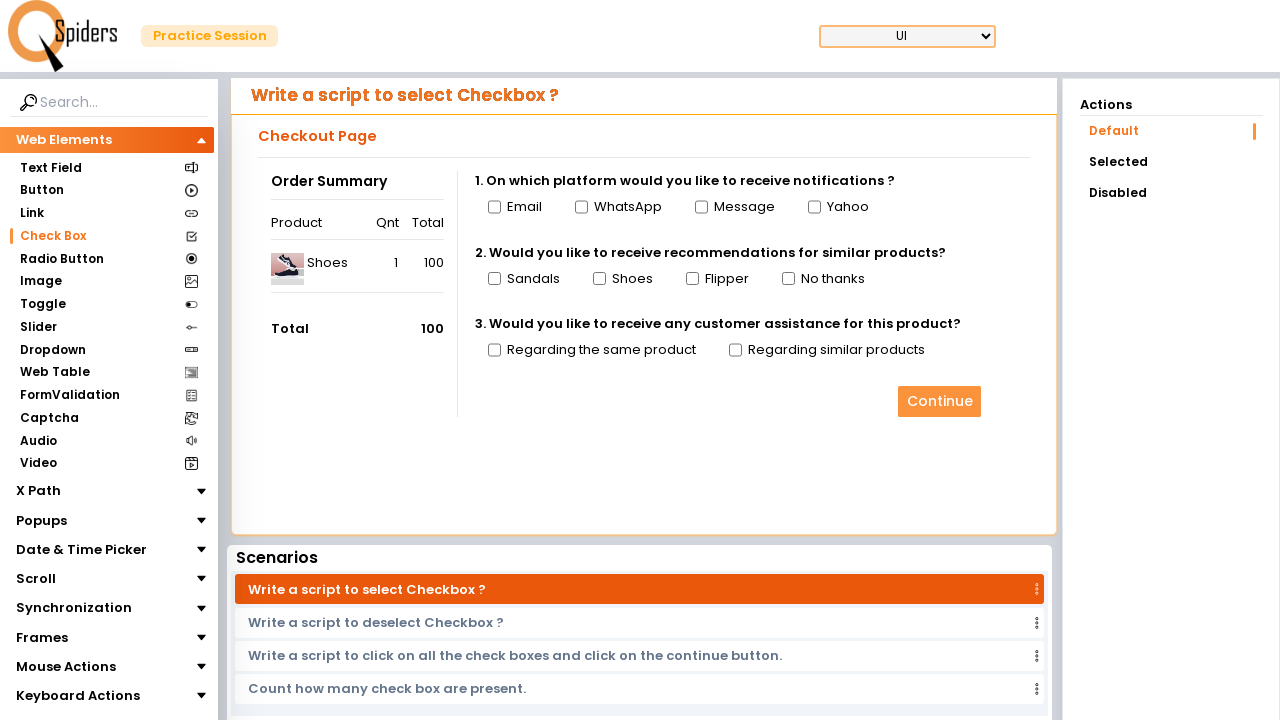

Checked the checkbox with id 'domain_b' at (581, 207) on #domain_b
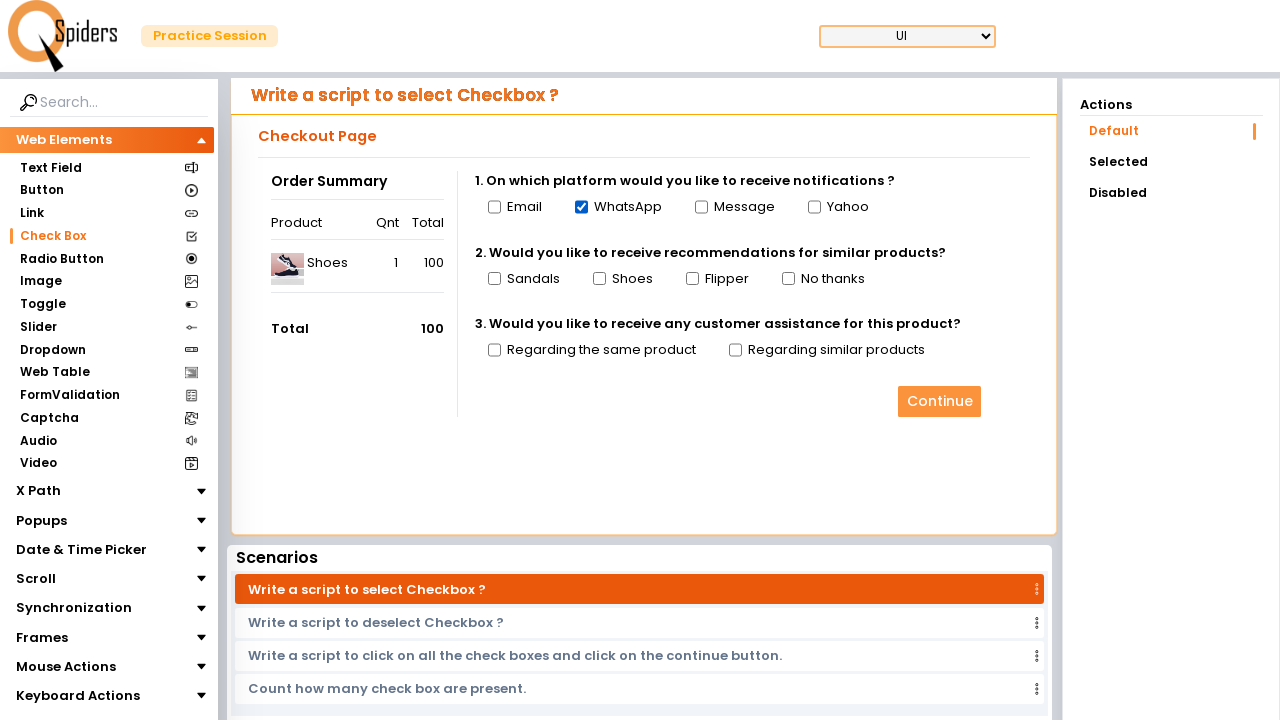

Unchecked the checkbox with id 'domain_b' at (581, 207) on #domain_b
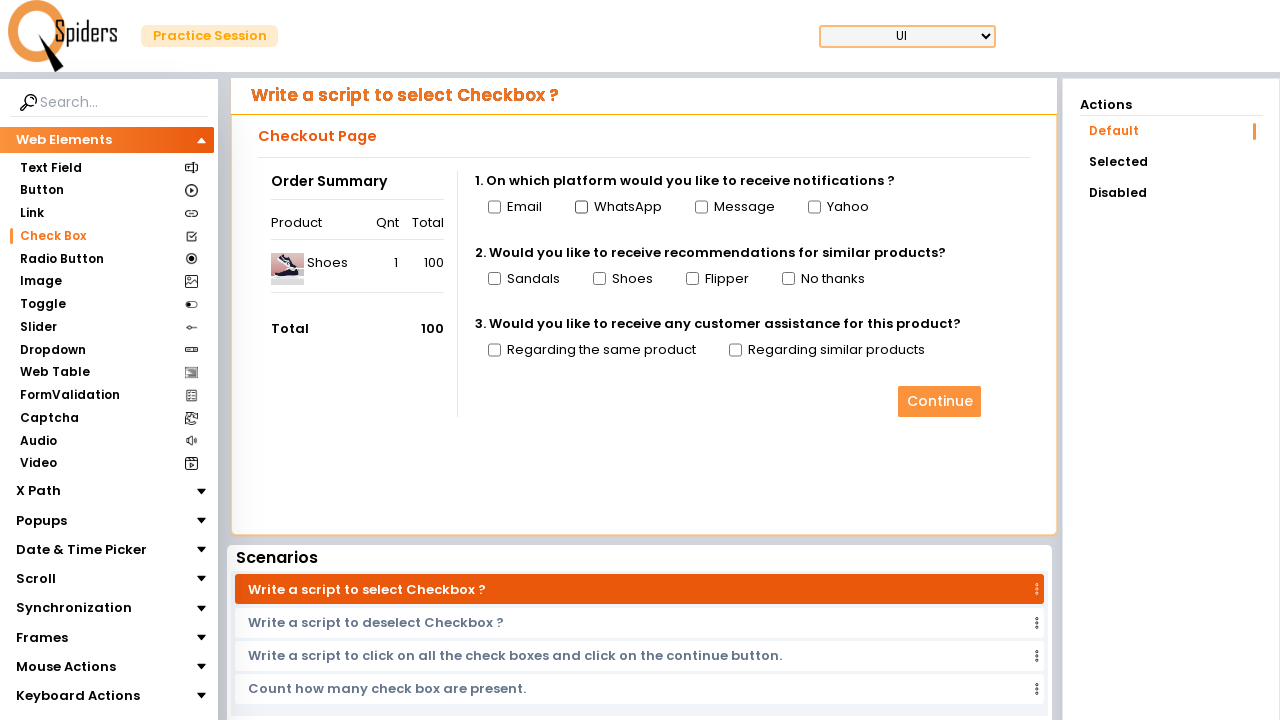

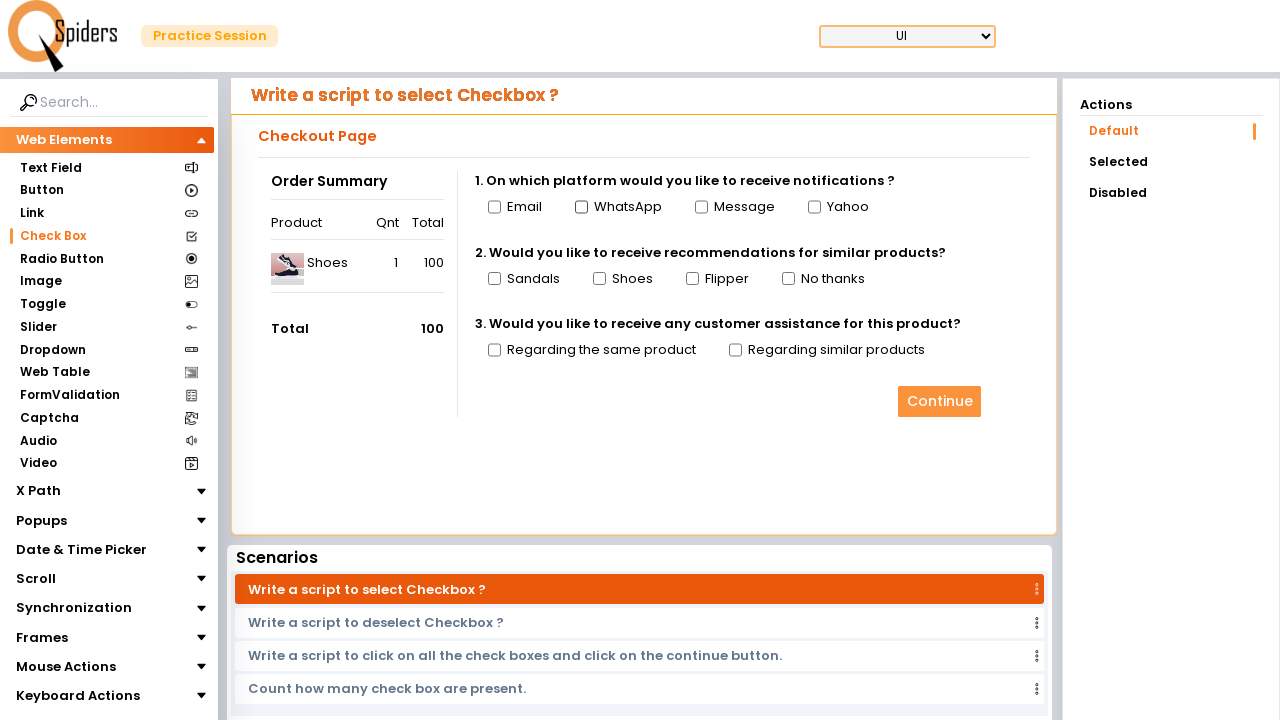